Tests checking and then unchecking a checkbox from a list, verifying the checkbox state changes correctly after each action.

Starting URL: https://the-internet.herokuapp.com/checkboxes

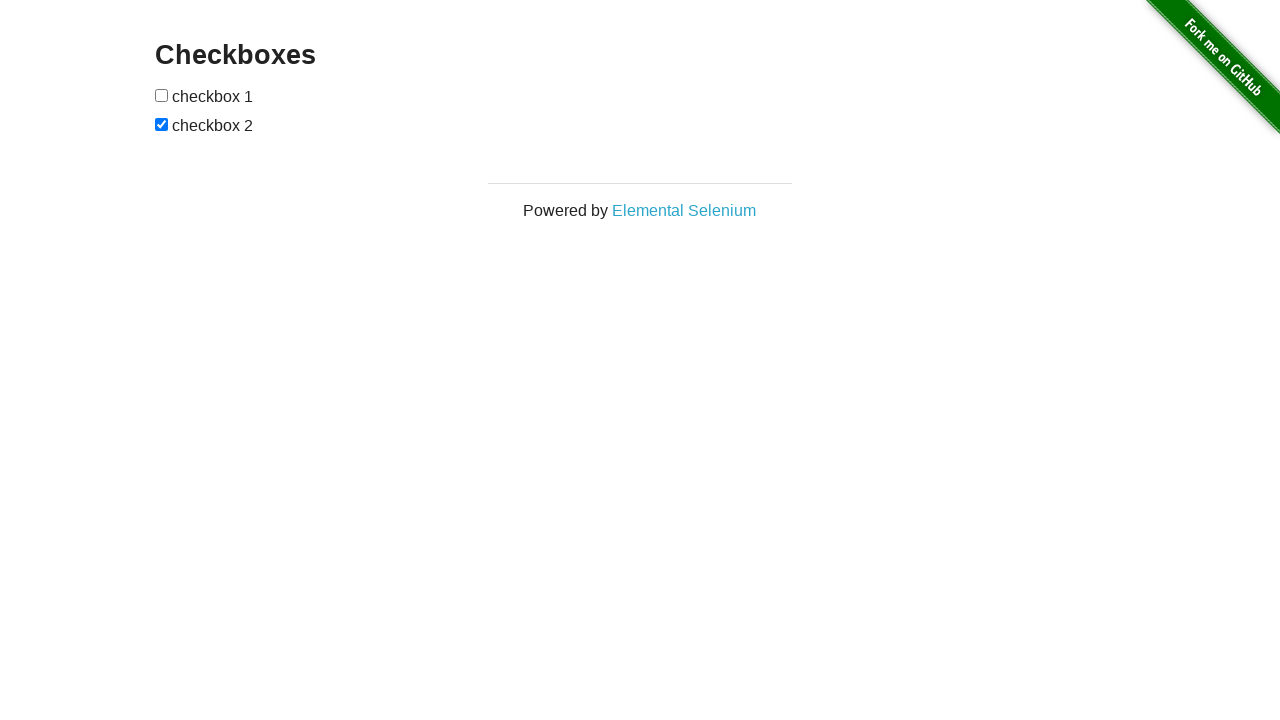

Located the first checkbox from the list
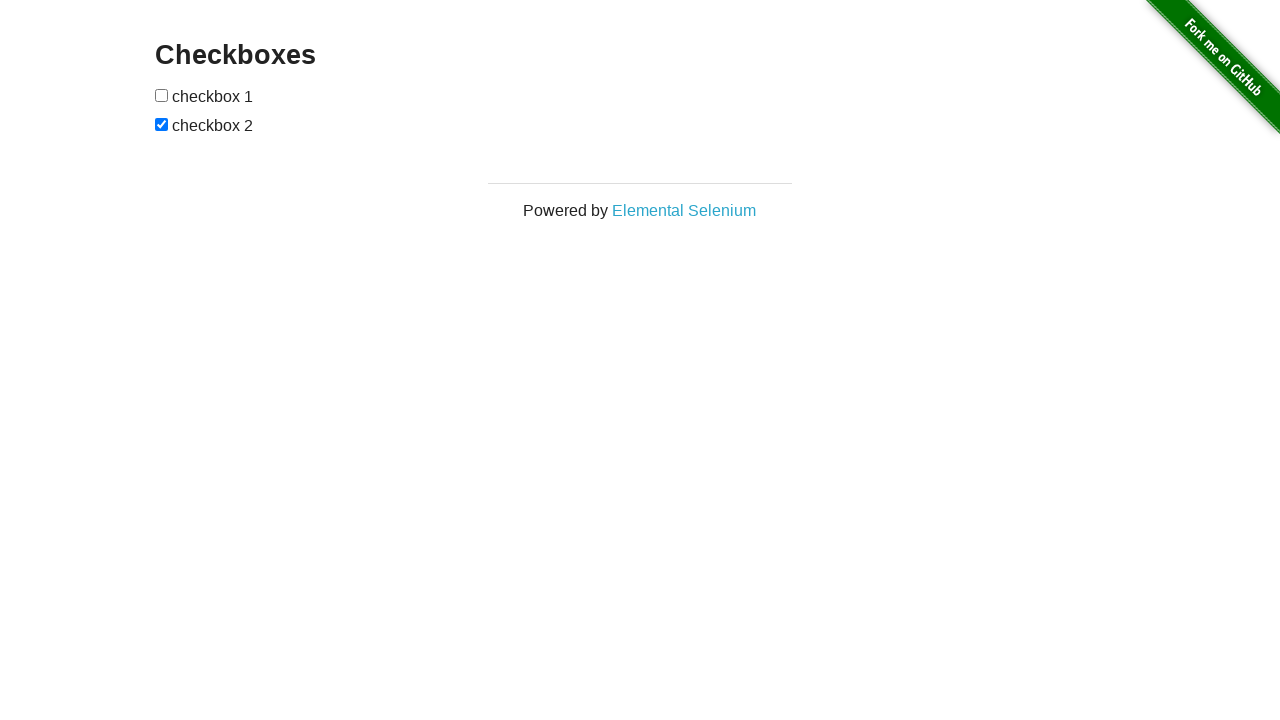

Checked the checkbox at (162, 95) on internal:role=checkbox >> nth=0
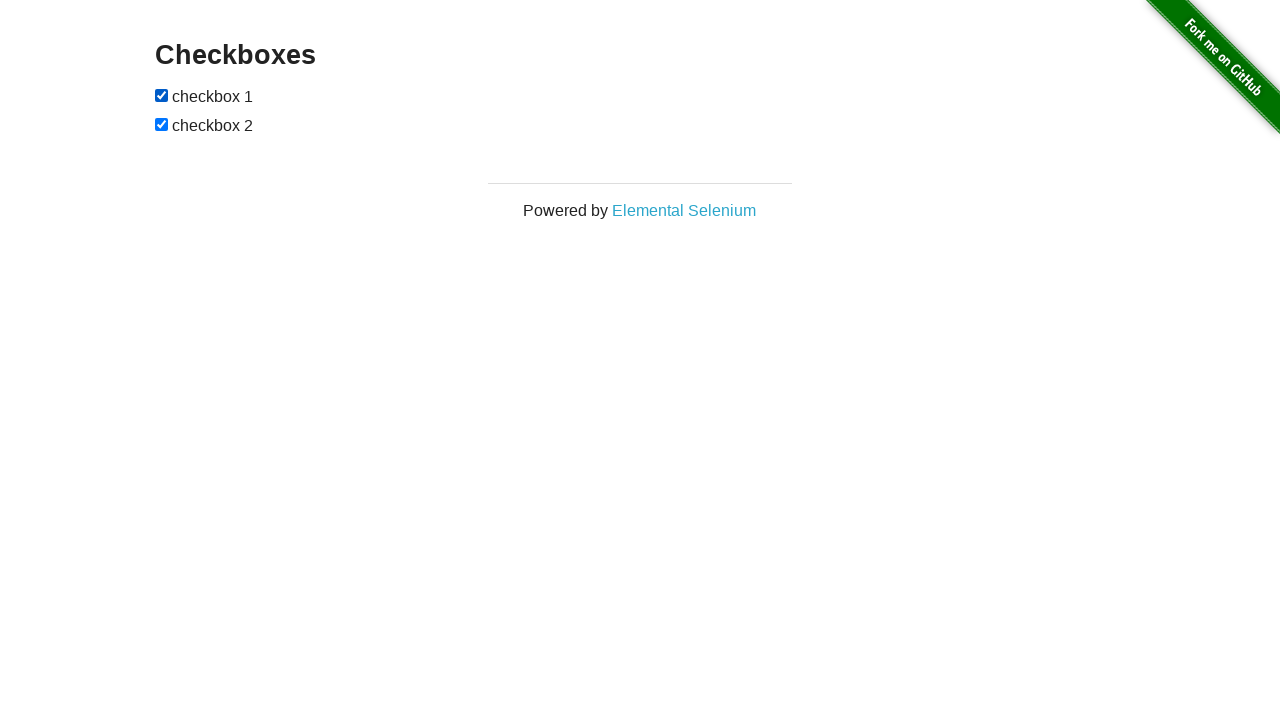

Verified checkbox is checked
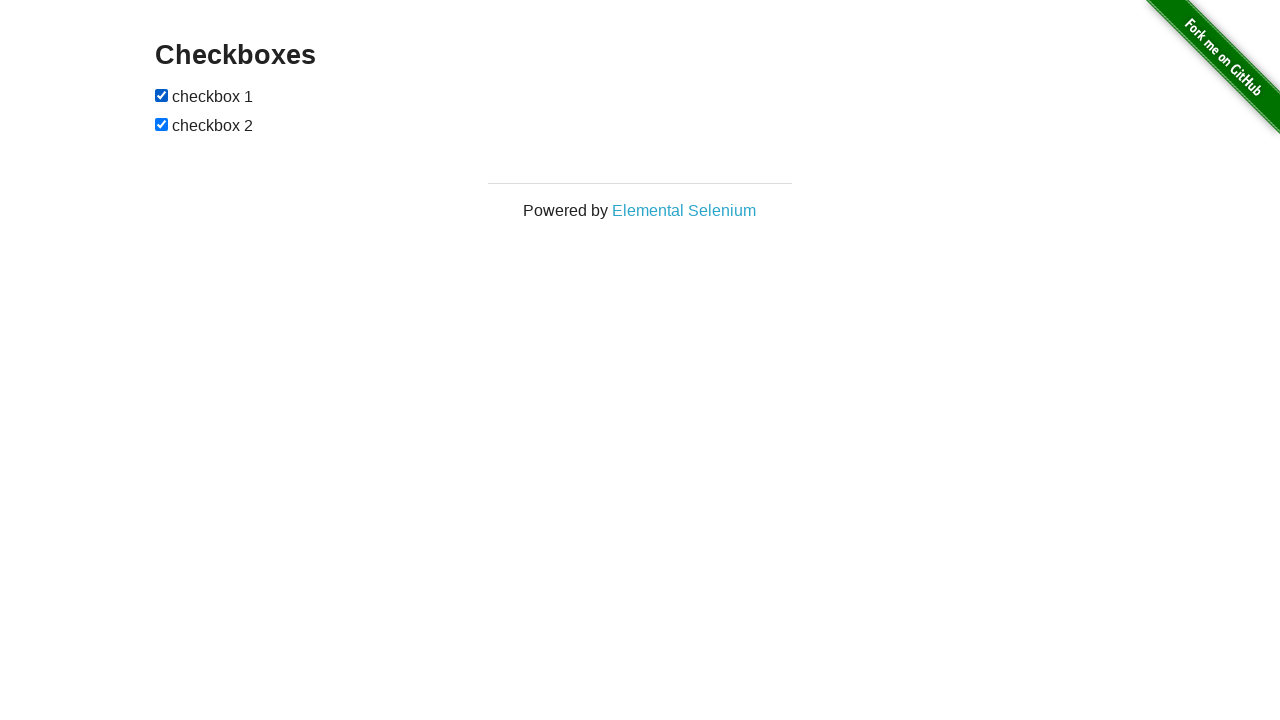

Unchecked the checkbox at (162, 95) on internal:role=checkbox >> nth=0
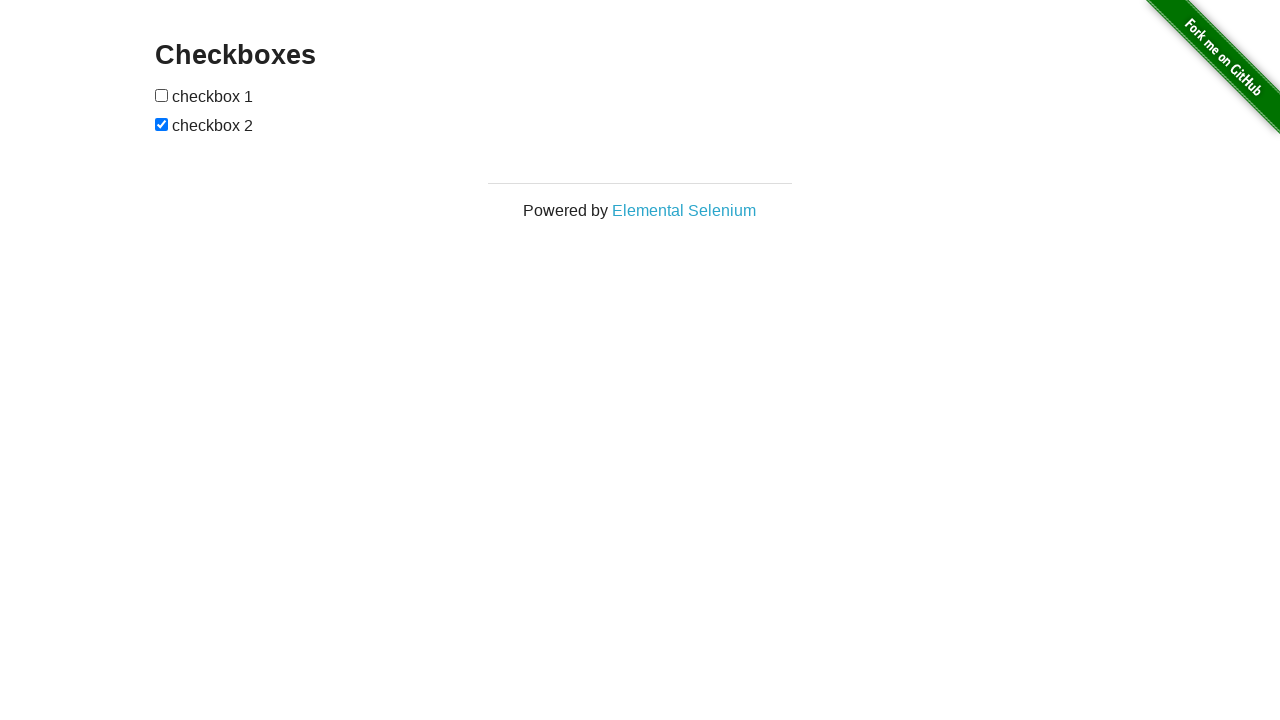

Verified checkbox is unchecked
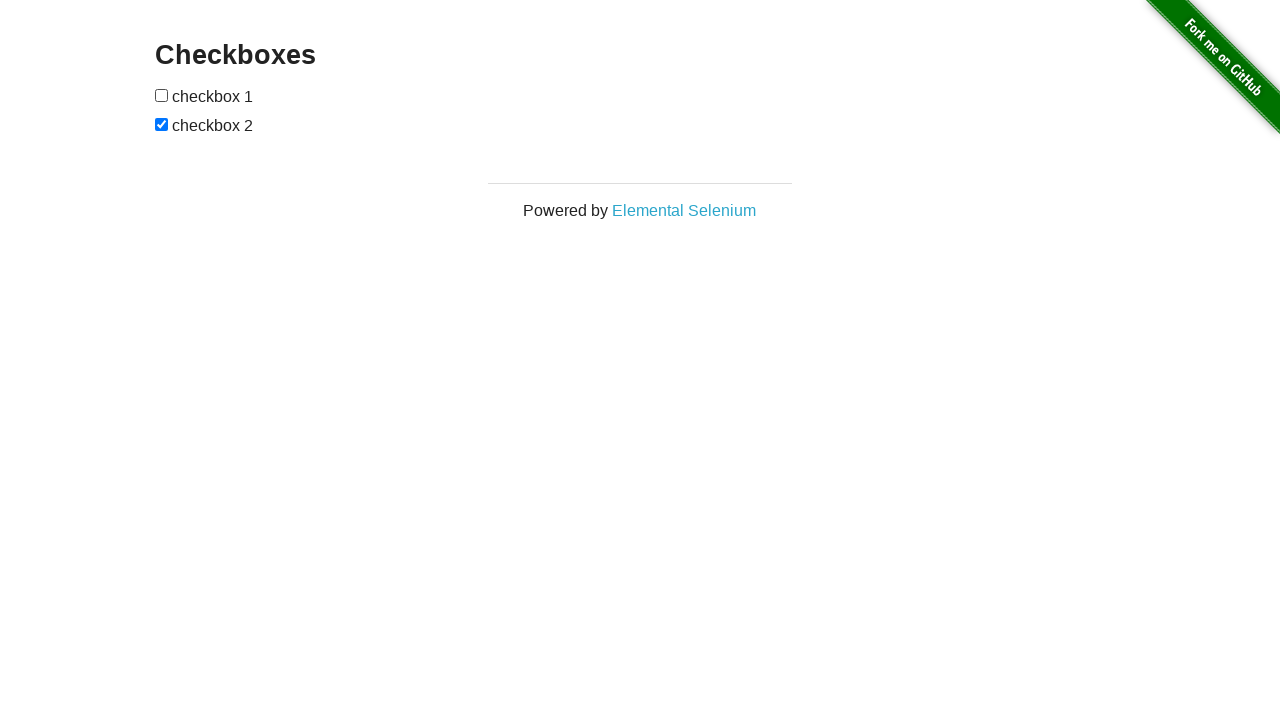

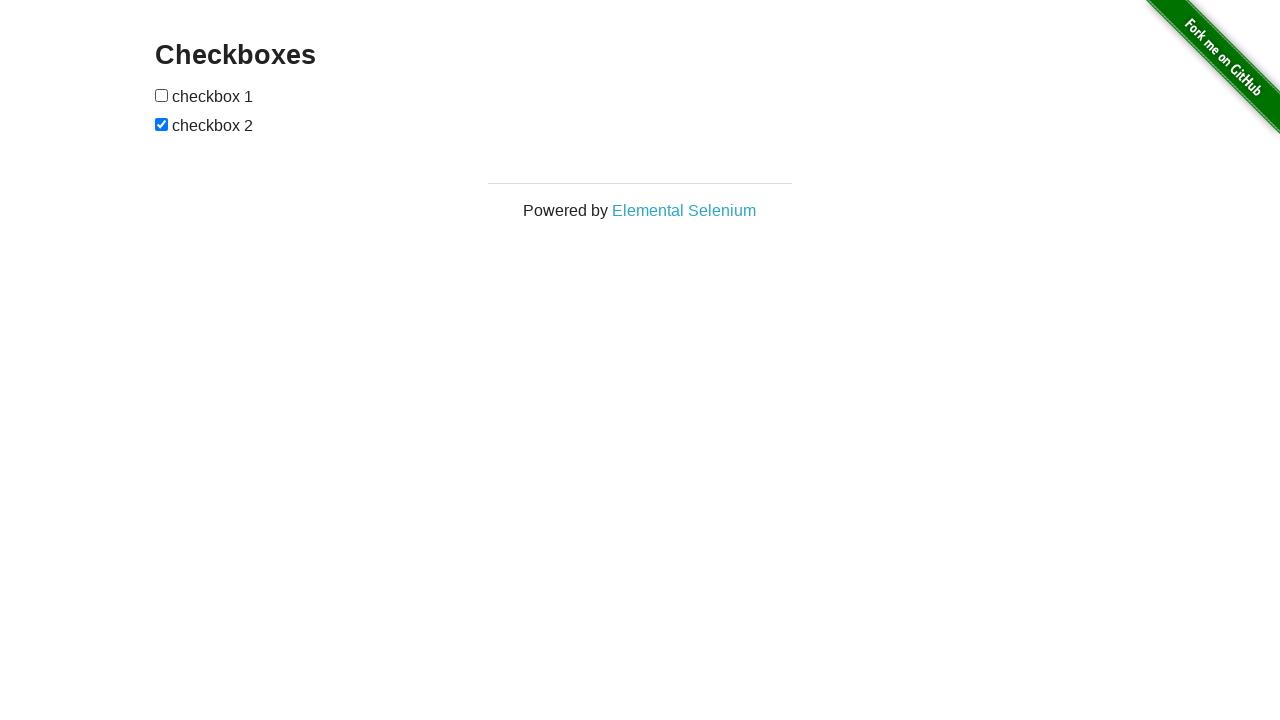